Tests input validation form using faker-generated data for first name, surname, and age fields

Starting URL: https://testpages.eviltester.com/styled/validation/input-validation.html

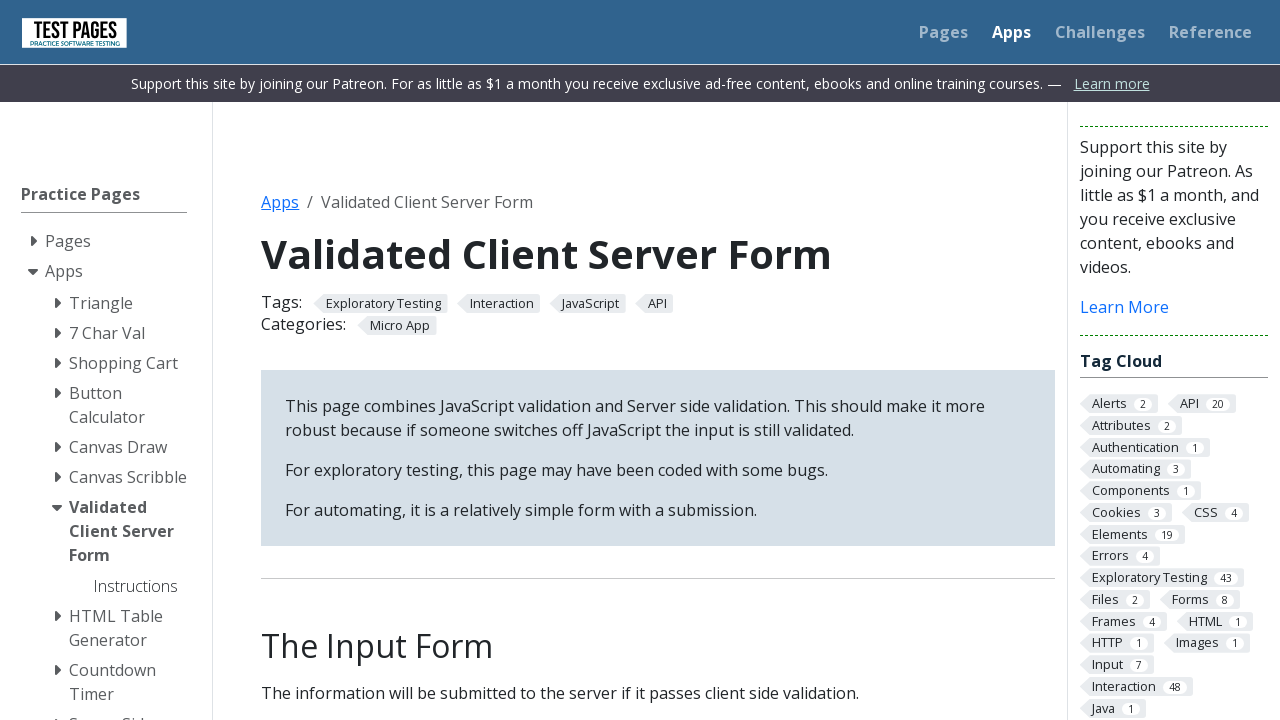

Filled first name field with 'Alexander' on #firstname
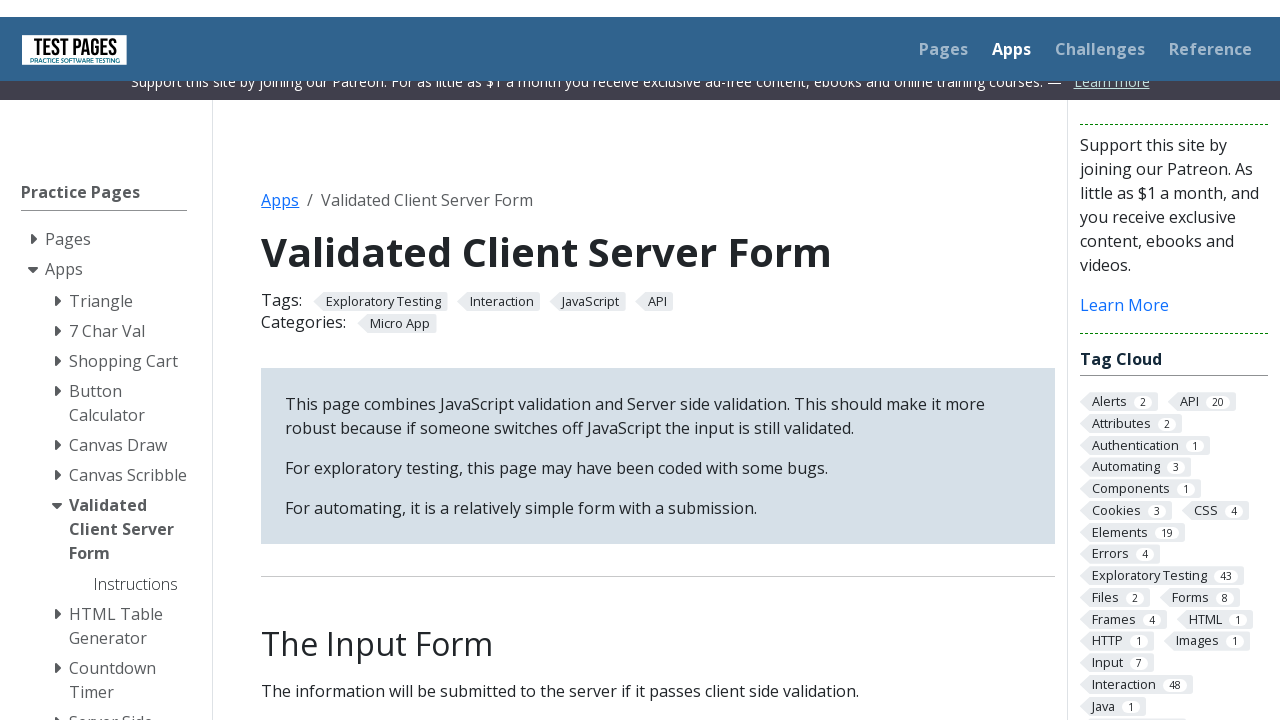

Filled surname field with 'Rodriguez' on #surname
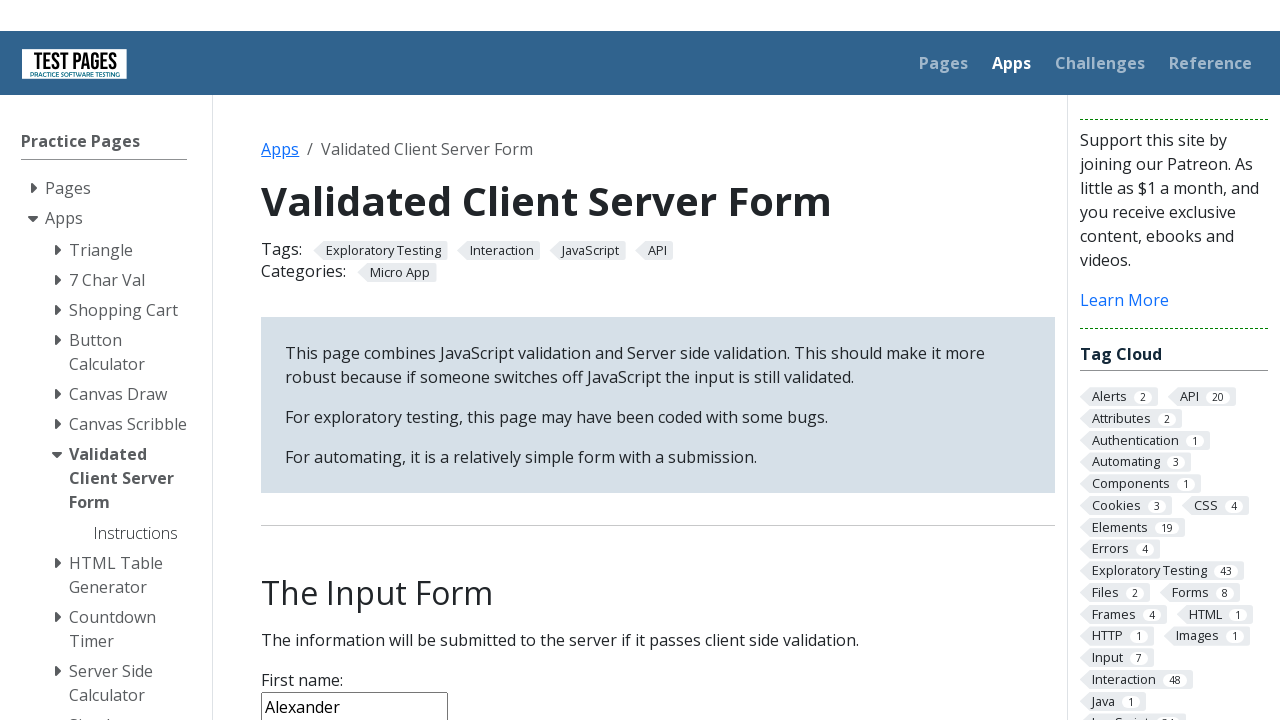

Filled age field with '18' on #age
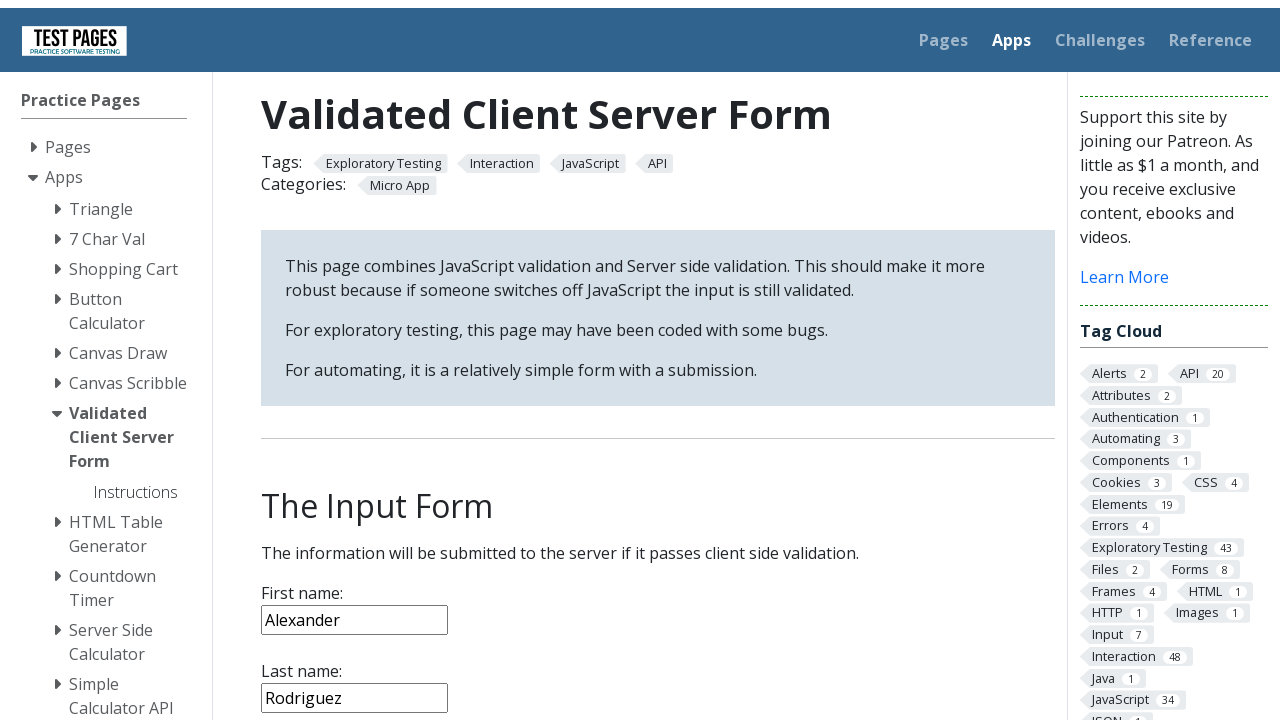

Clicked submit button to validate form at (296, 368) on input[type='submit']
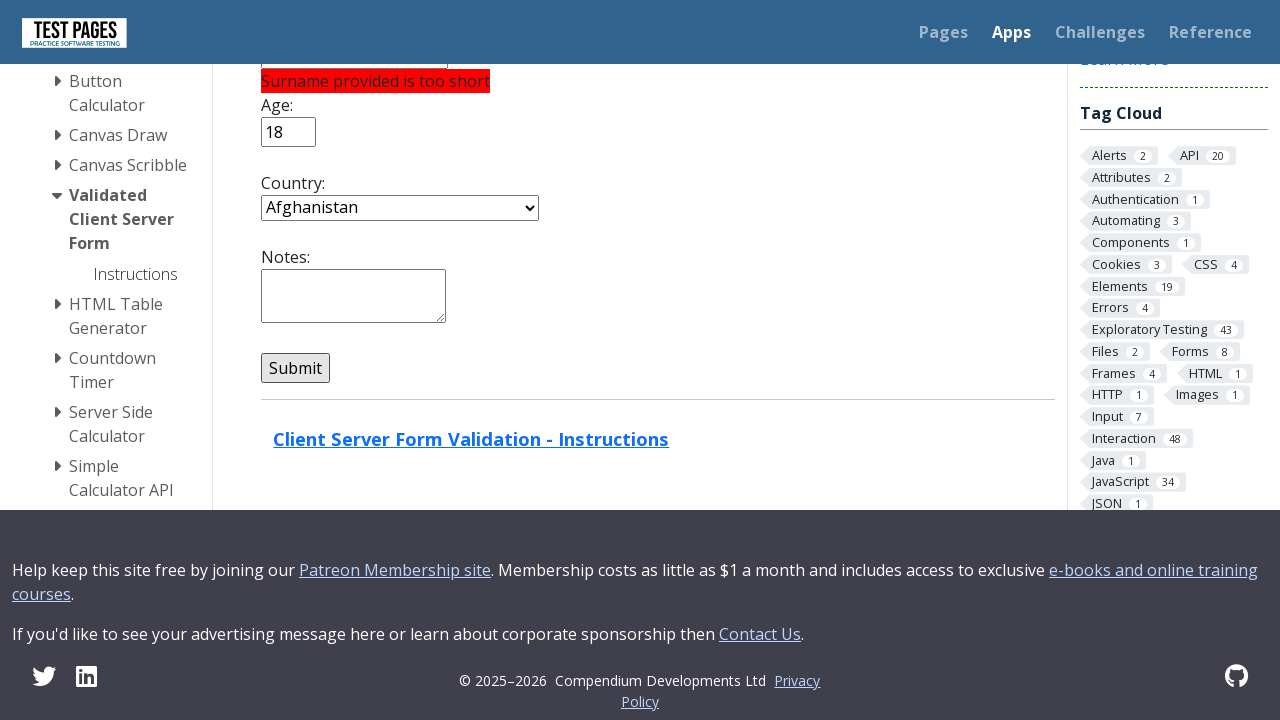

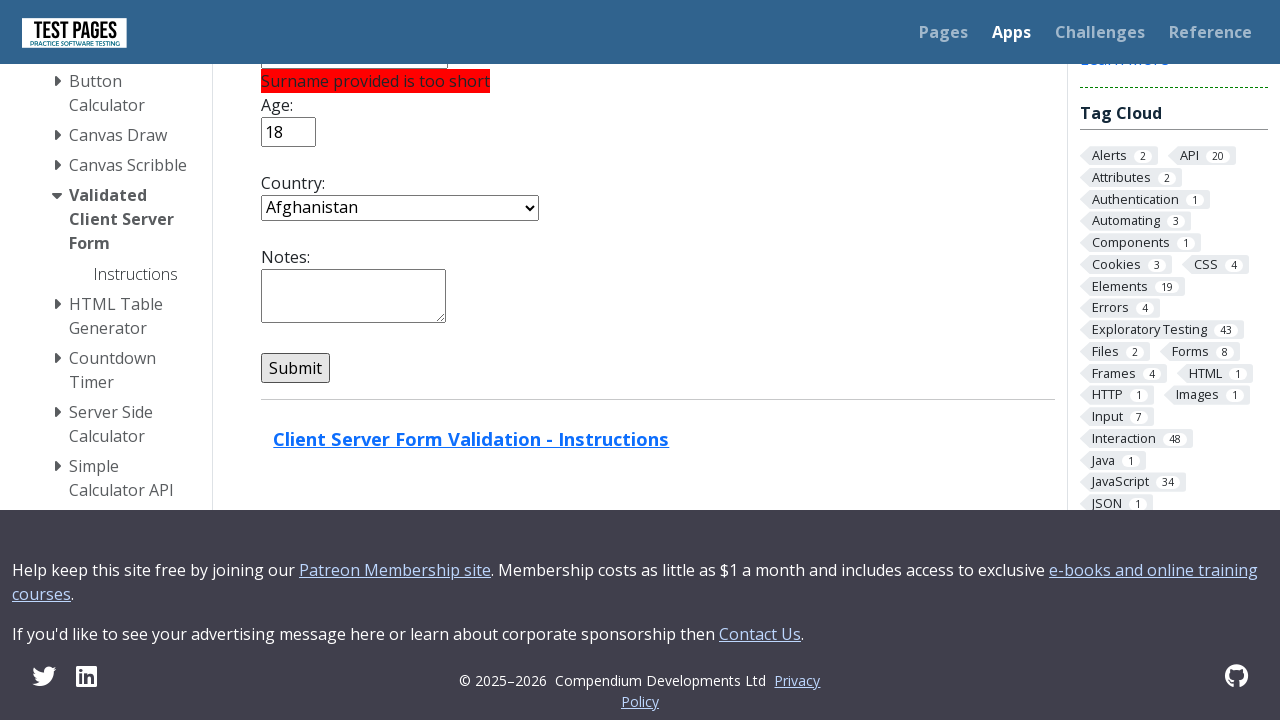